Tests alert handling functionality by triggering an alert dialog with OK and Cancel options, then accepting it and verifying the result

Starting URL: https://demo.automationtesting.in/Alerts.html

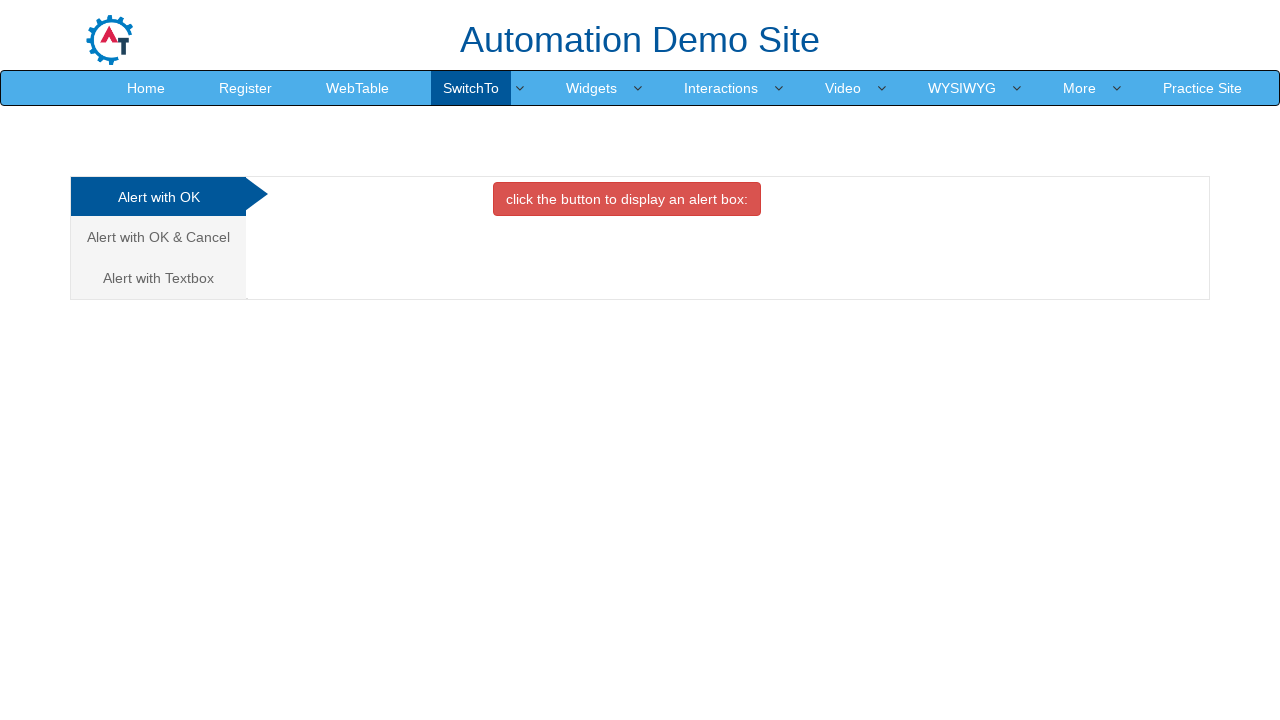

Clicked on 'Alert with OK & Cancel' tab at (158, 237) on text=Alert with OK & Cancel
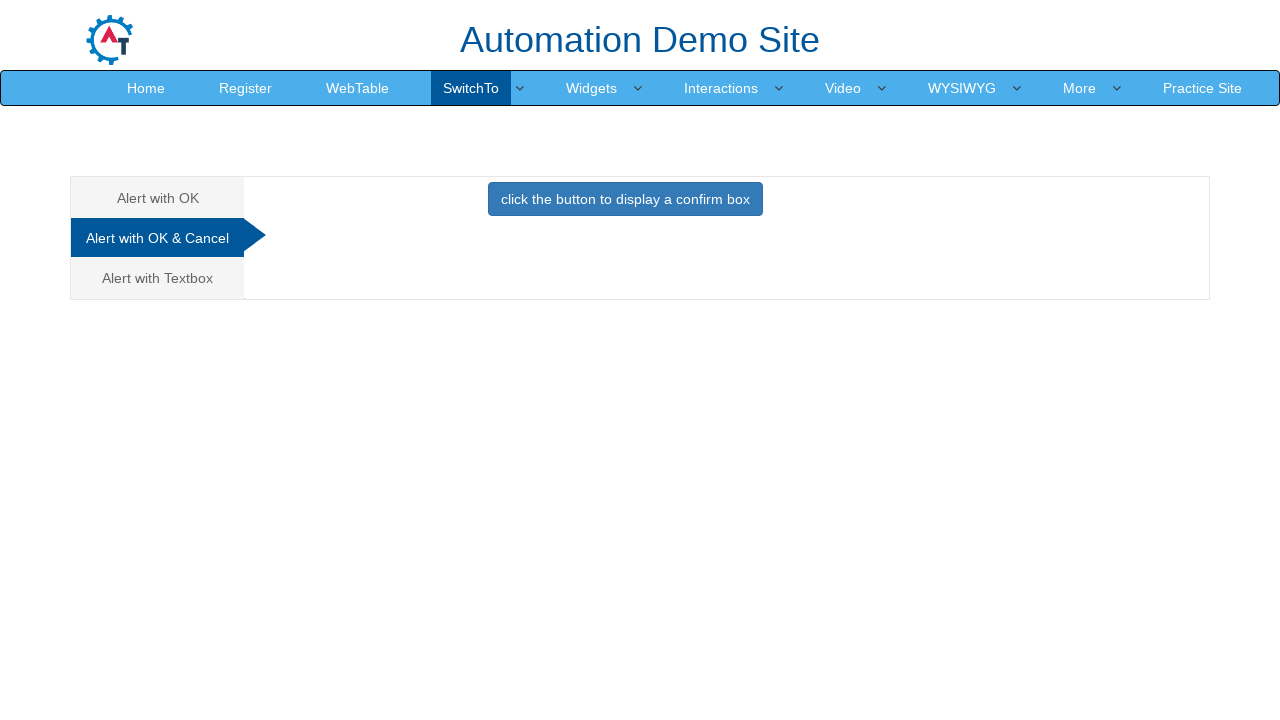

Waited 1000ms for tab content to load
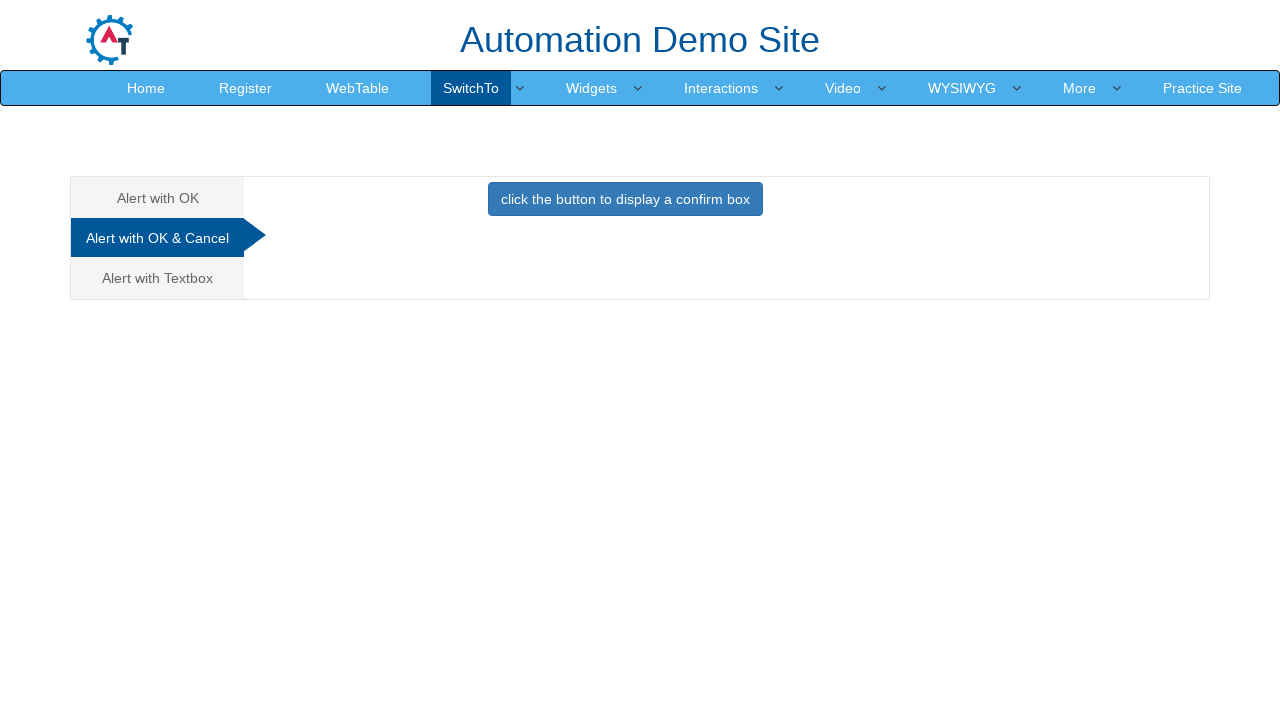

Clicked button to trigger confirm alert at (625, 199) on xpath=//*[@id='CancelTab']/button
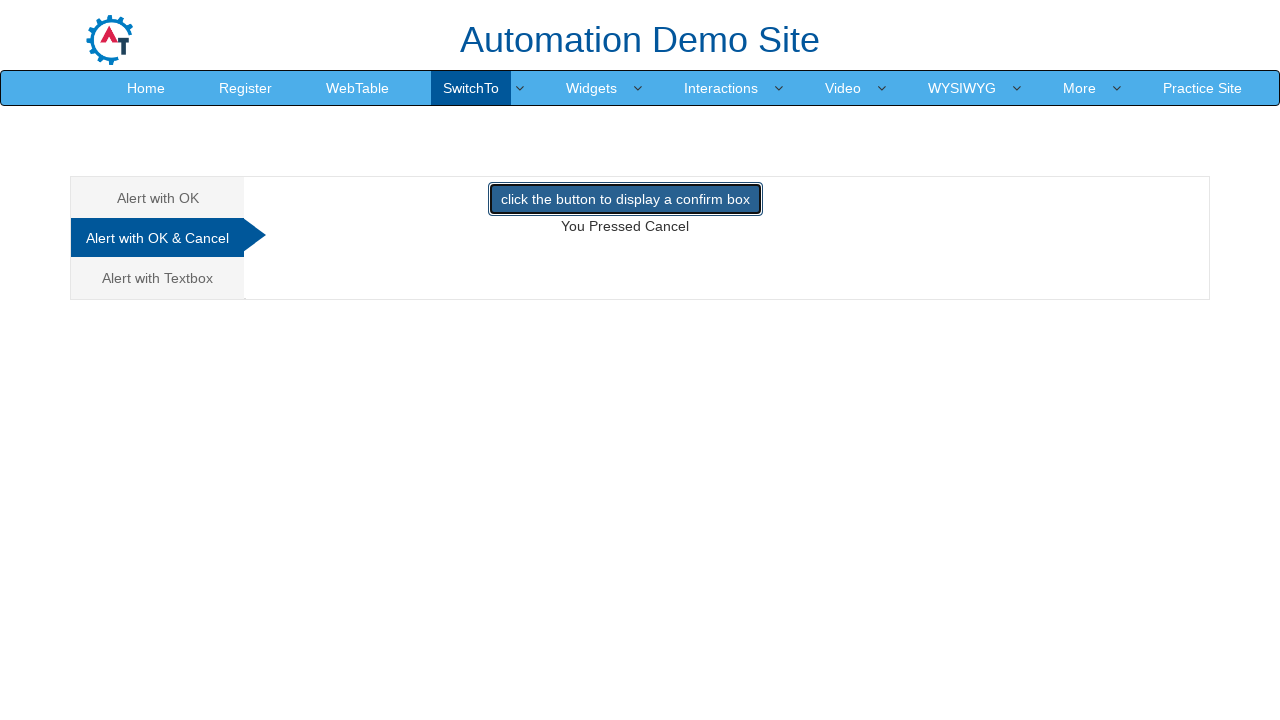

Set up dialog handler to accept alerts
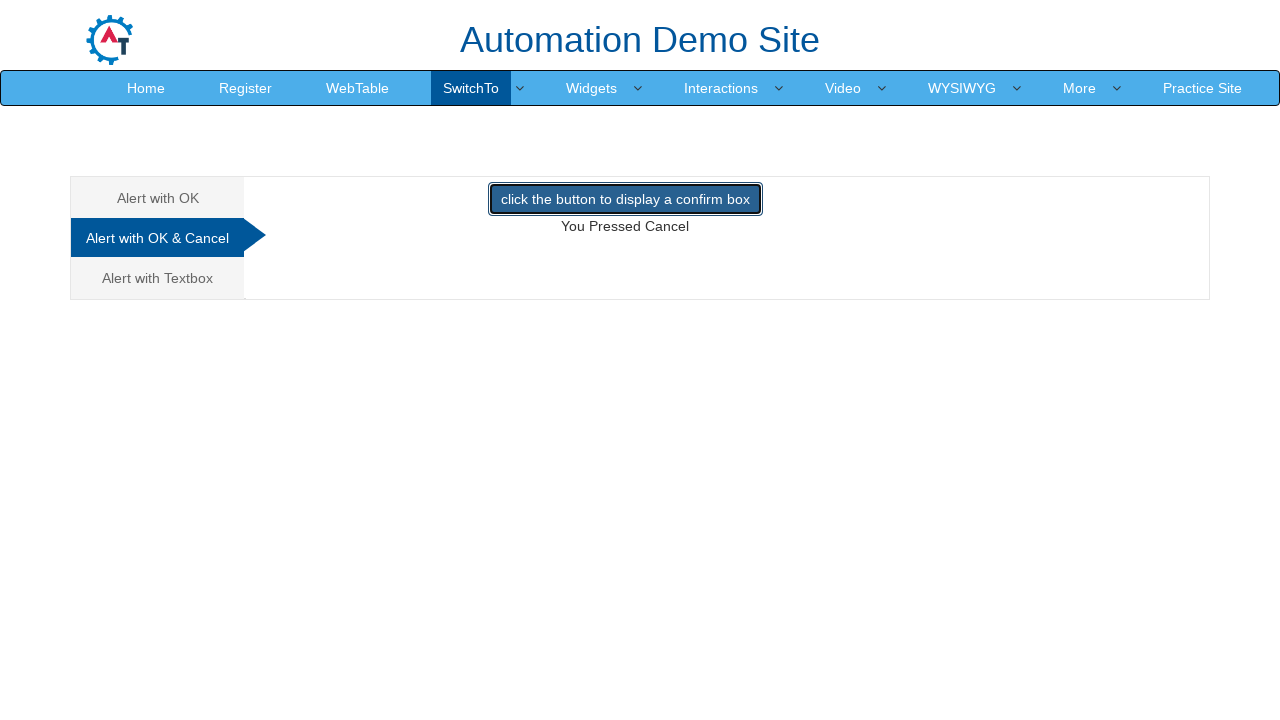

Retrieved result text after accepting alert
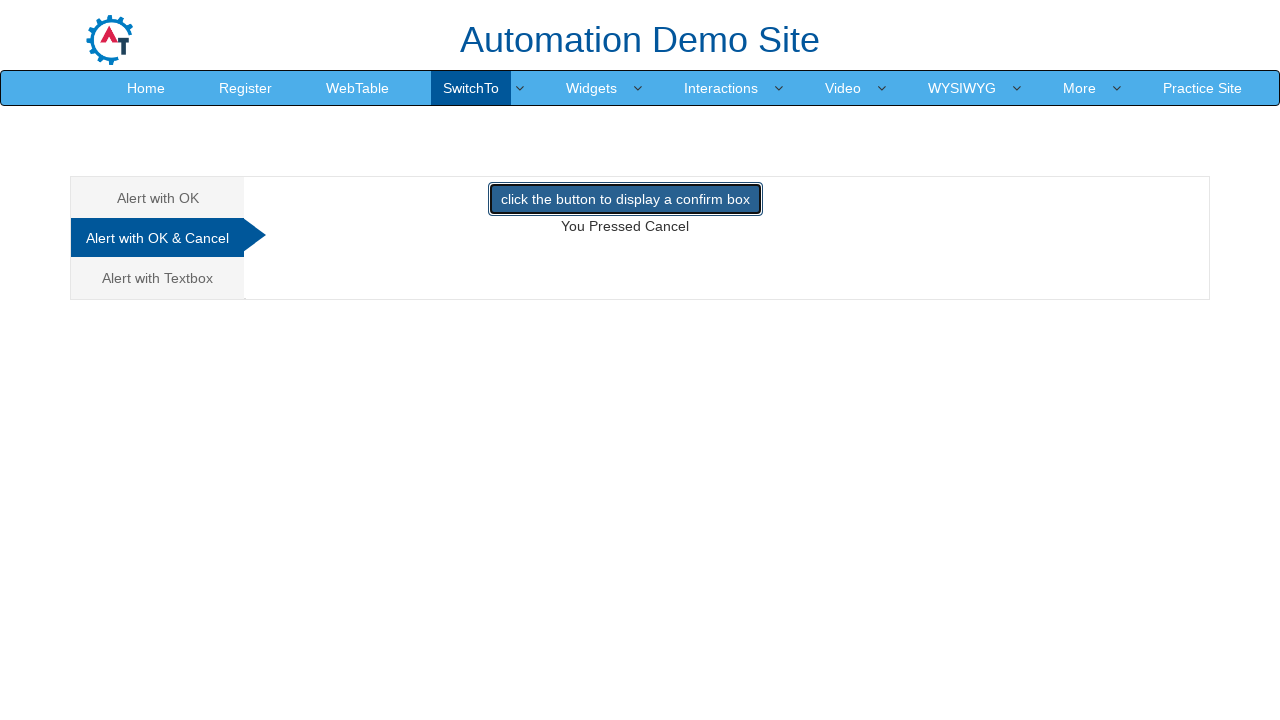

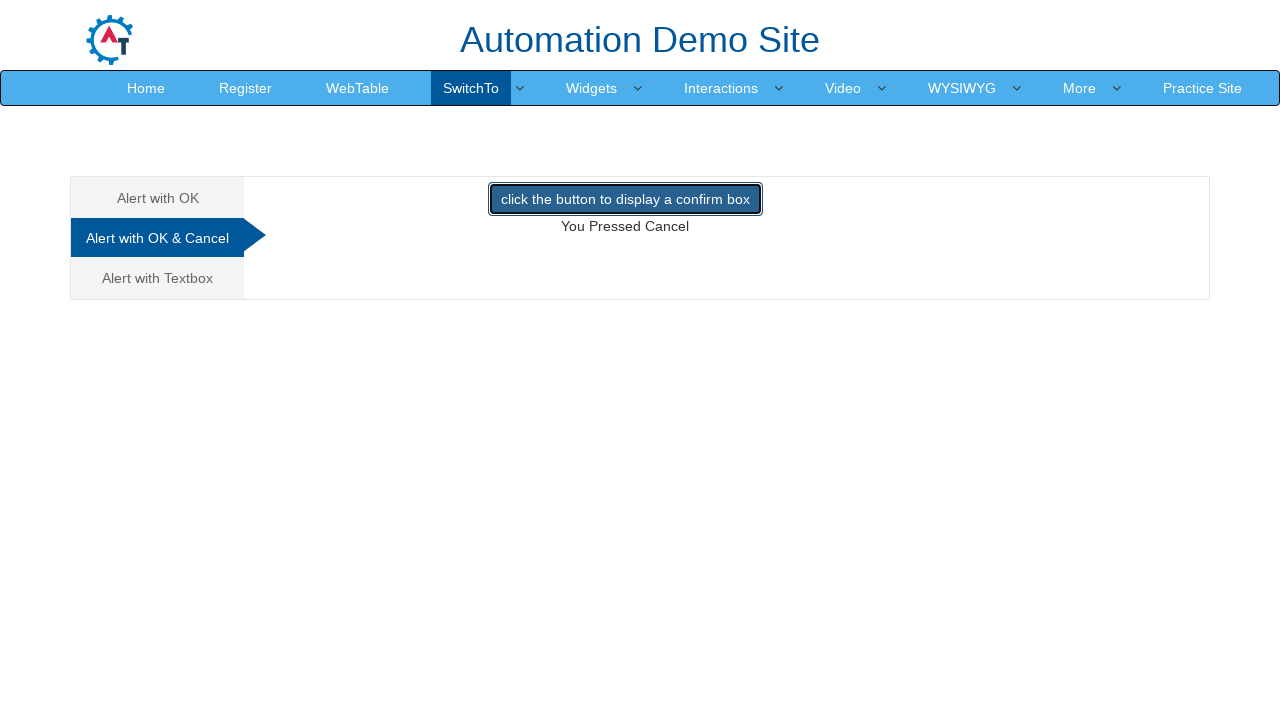